Parametrized test that types different names into a search field, running 5 iterations with different people names

Starting URL: http://zero.webappsecurity.com/index.html

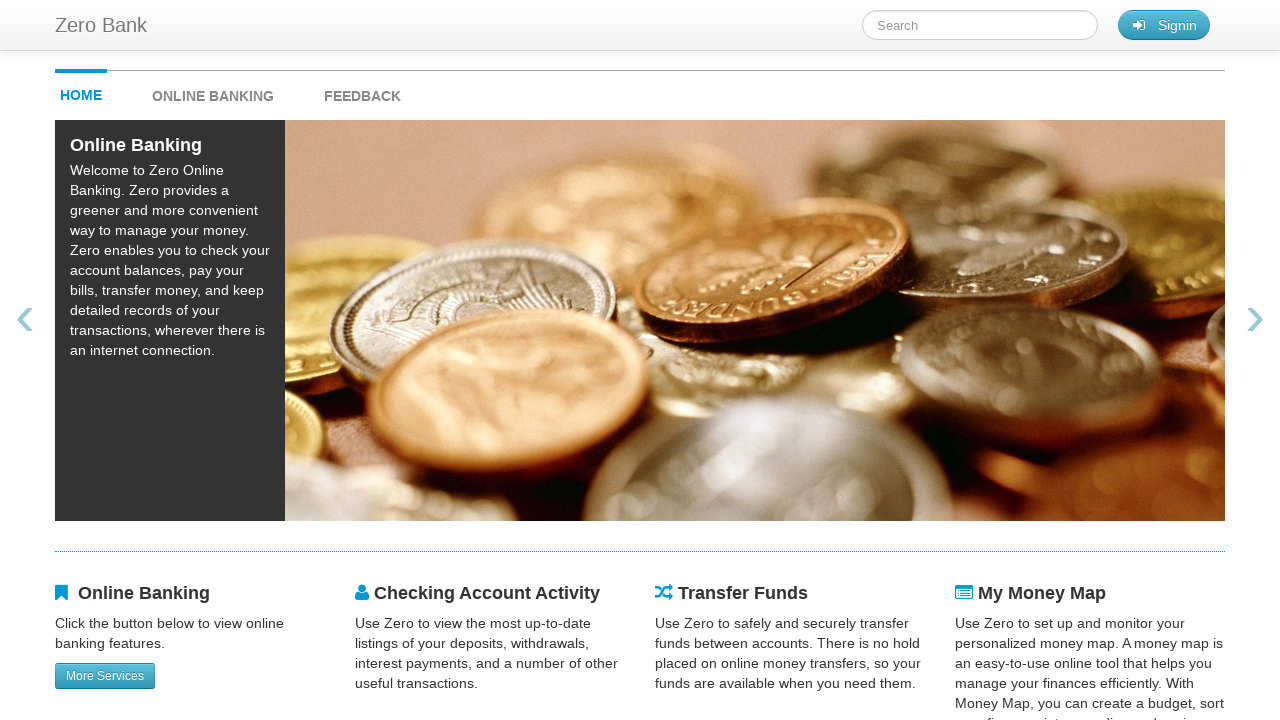

Filled search field with name 'Mike' on #searchTerm
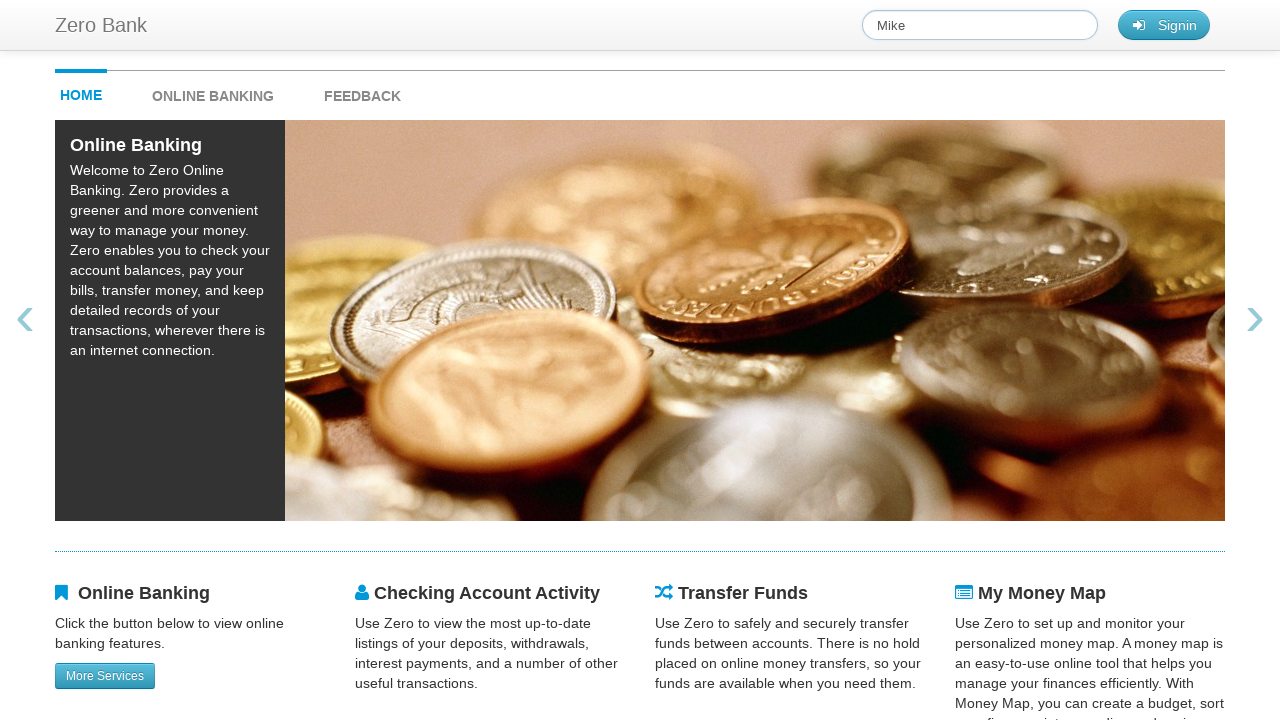

Waited 500ms after entering 'Mike' in search field
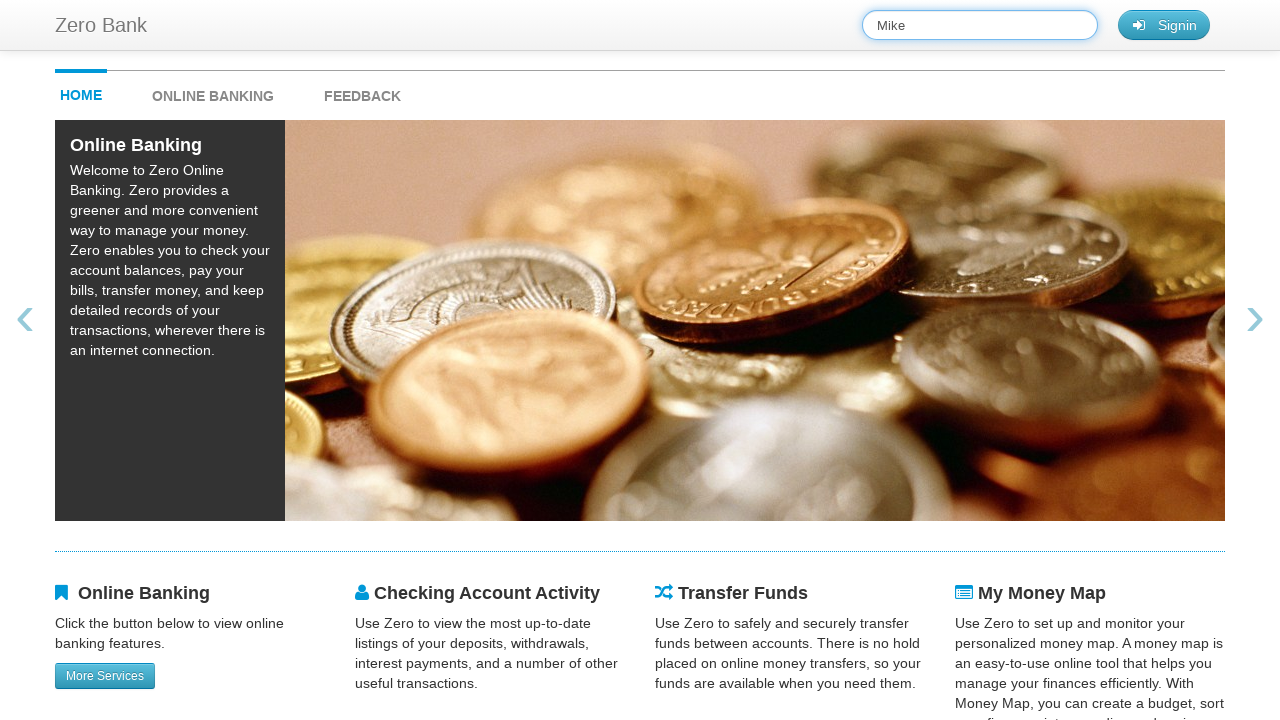

Filled search field with name 'Judy' on #searchTerm
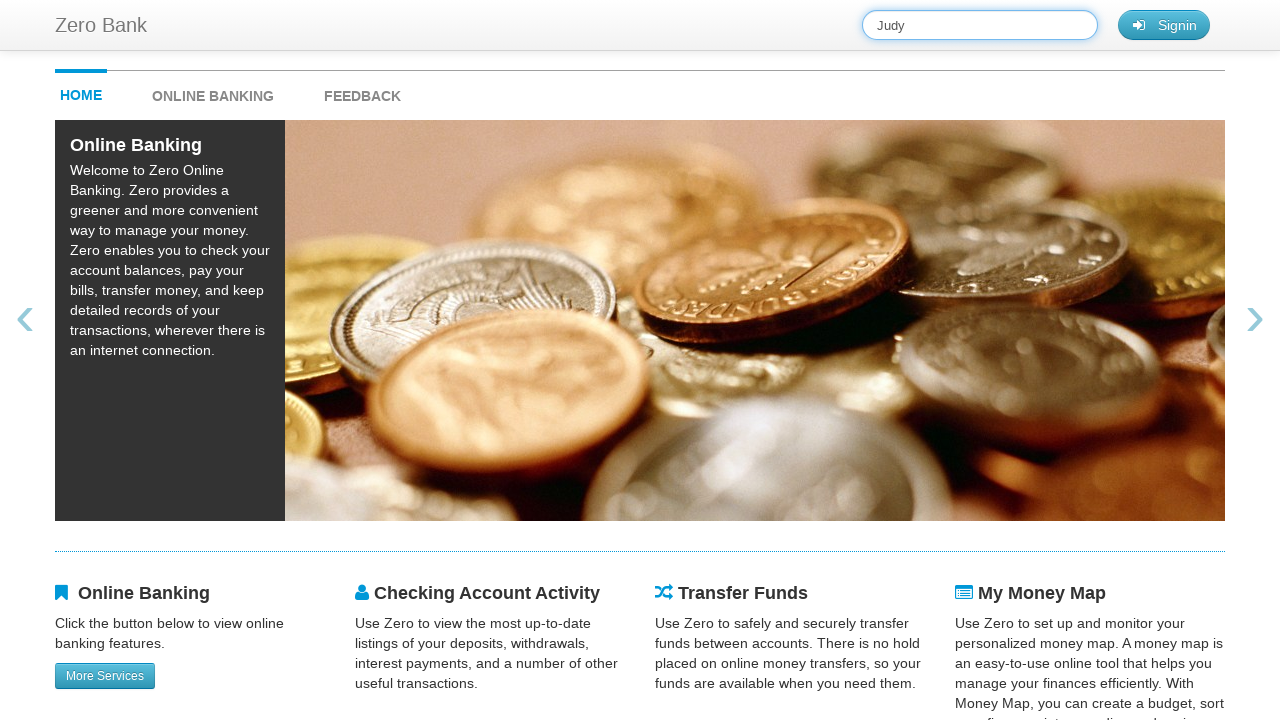

Waited 500ms after entering 'Judy' in search field
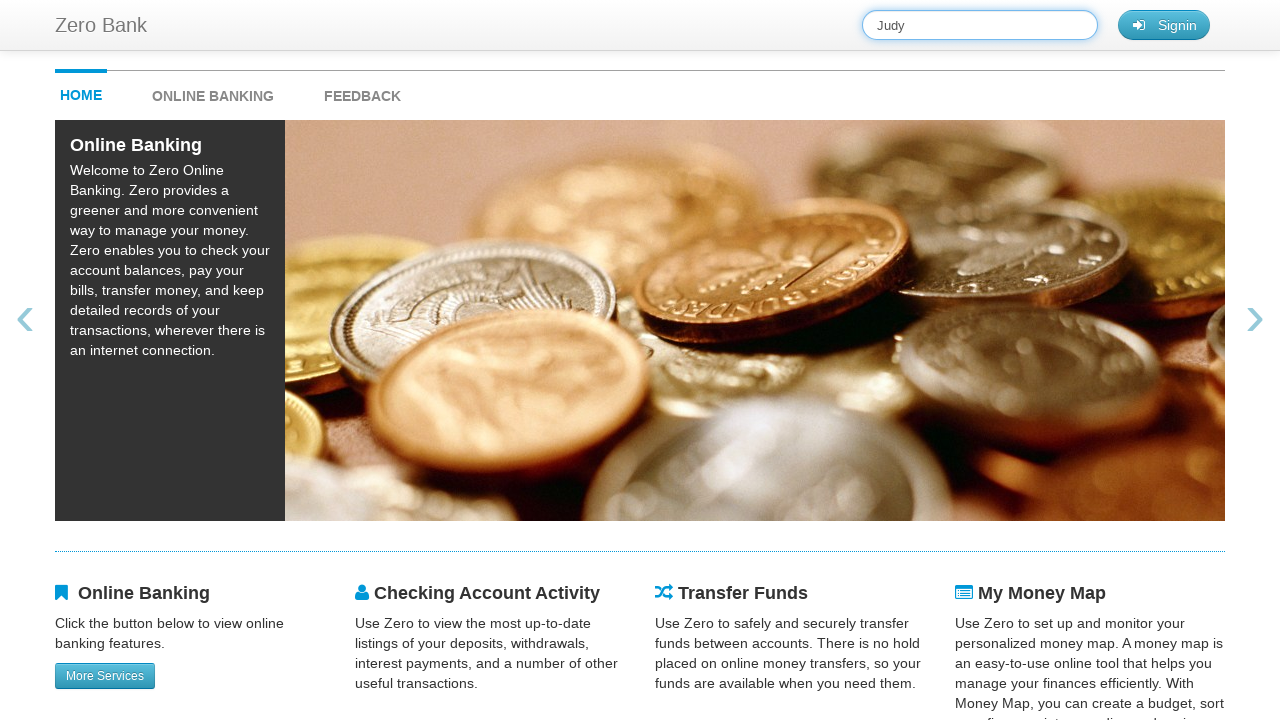

Filled search field with name 'Peter' on #searchTerm
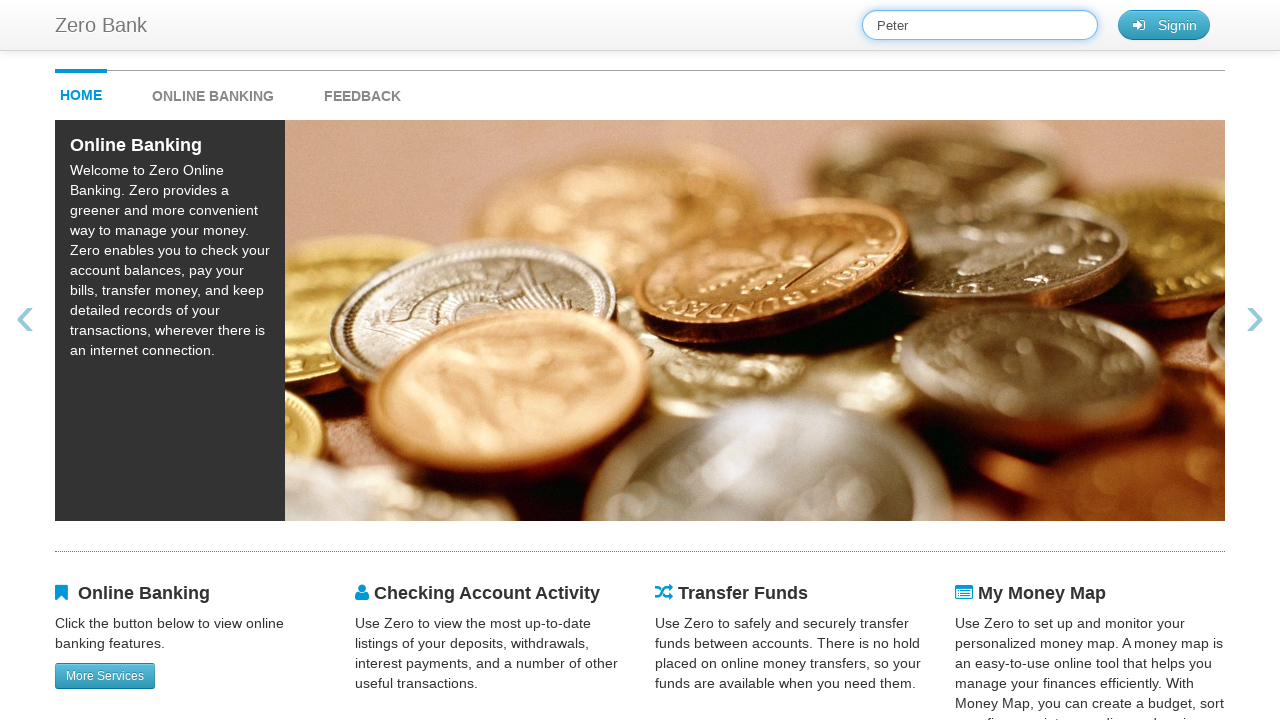

Waited 500ms after entering 'Peter' in search field
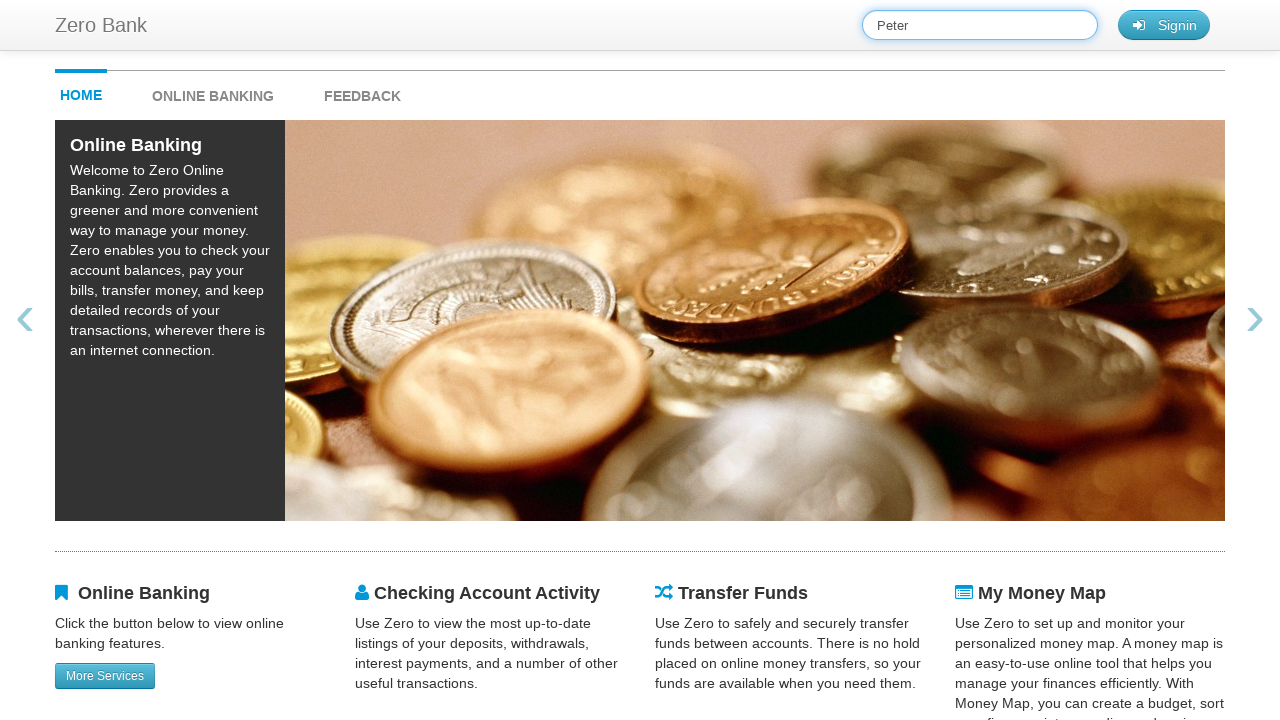

Filled search field with name 'Elon' on #searchTerm
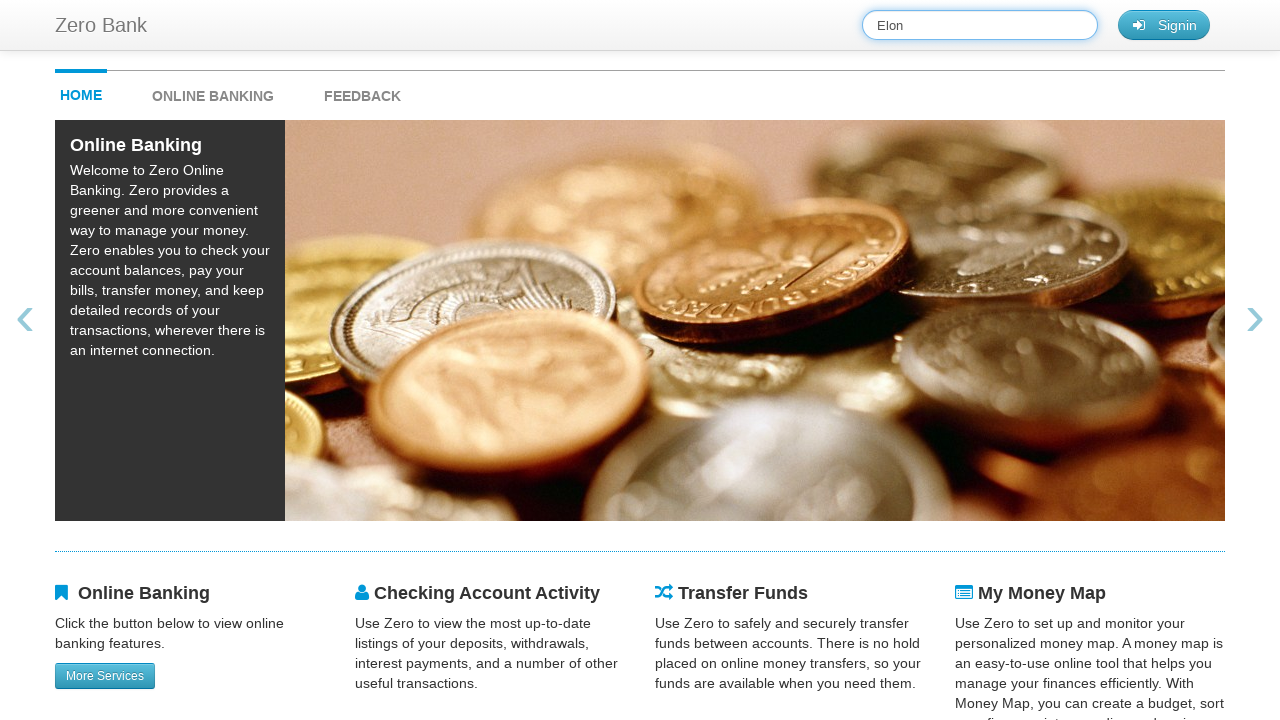

Waited 500ms after entering 'Elon' in search field
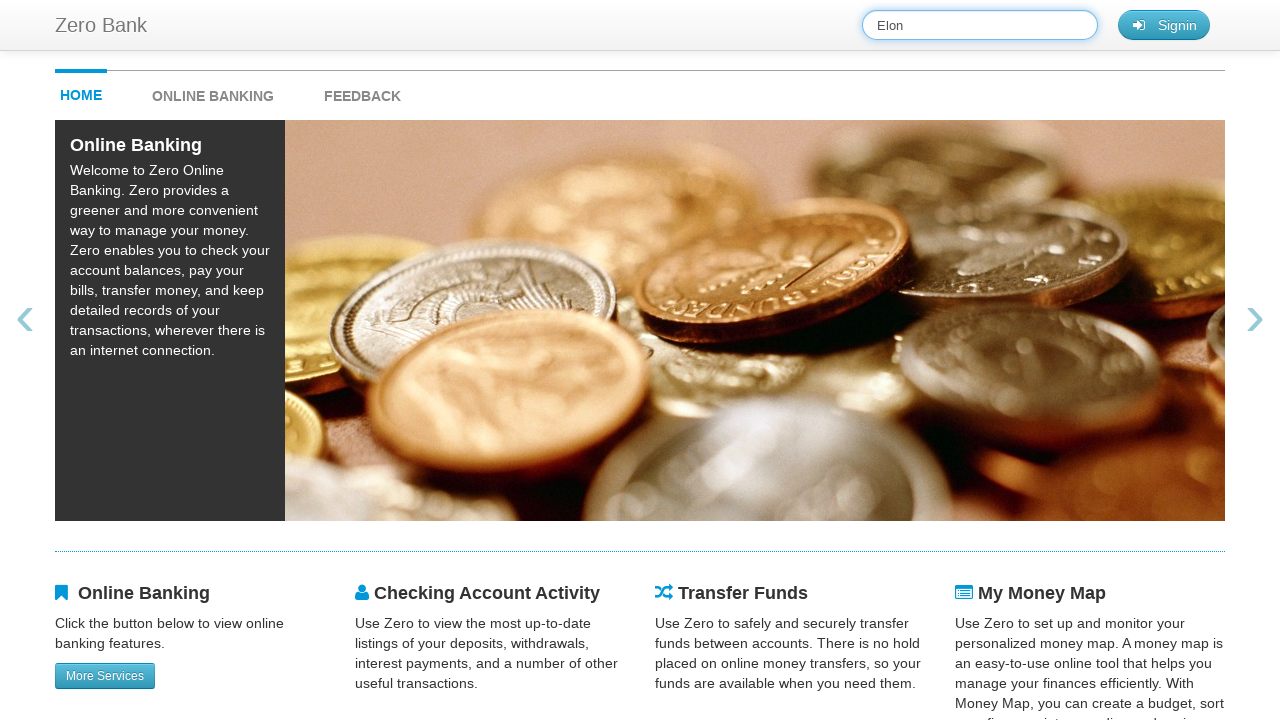

Filled search field with name 'Alice' on #searchTerm
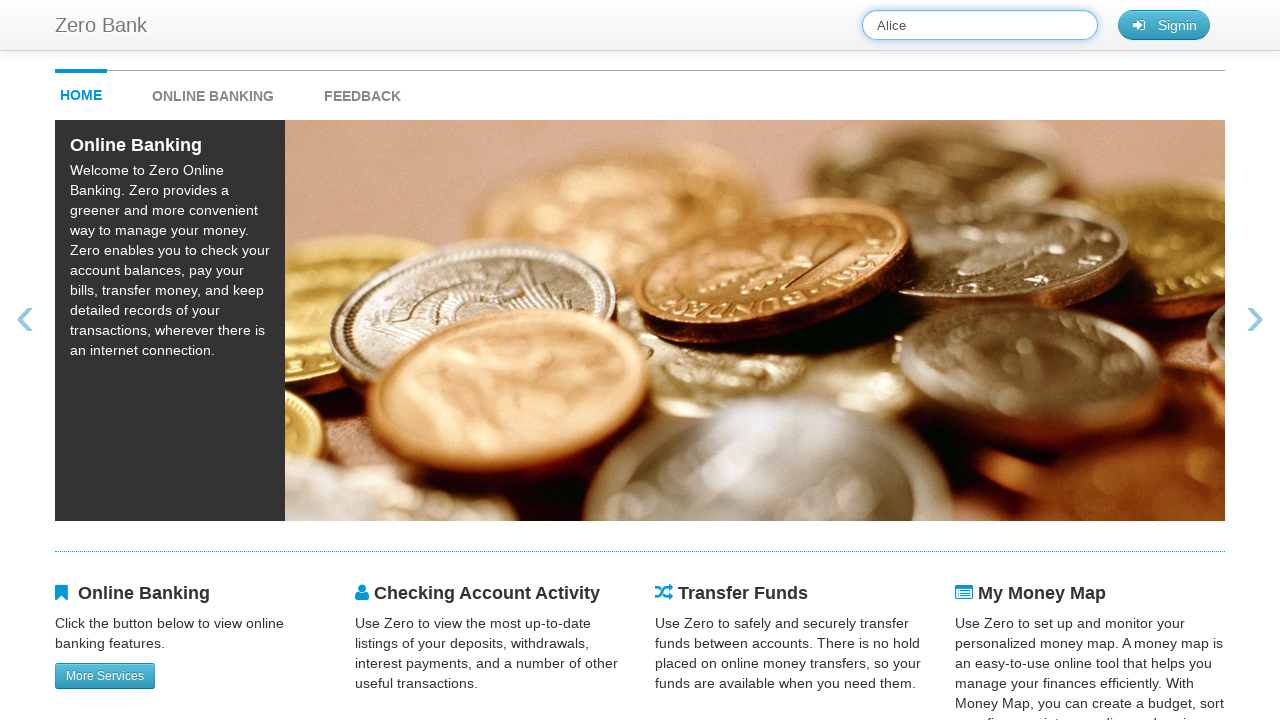

Waited 500ms after entering 'Alice' in search field
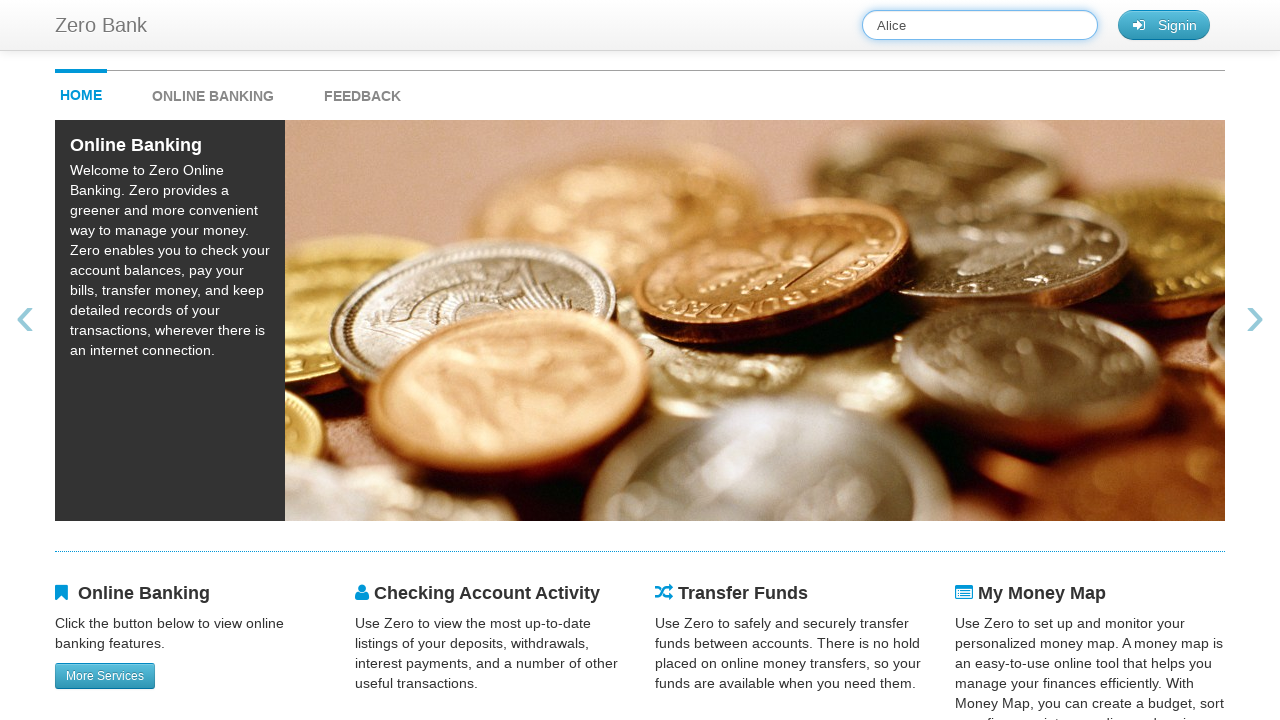

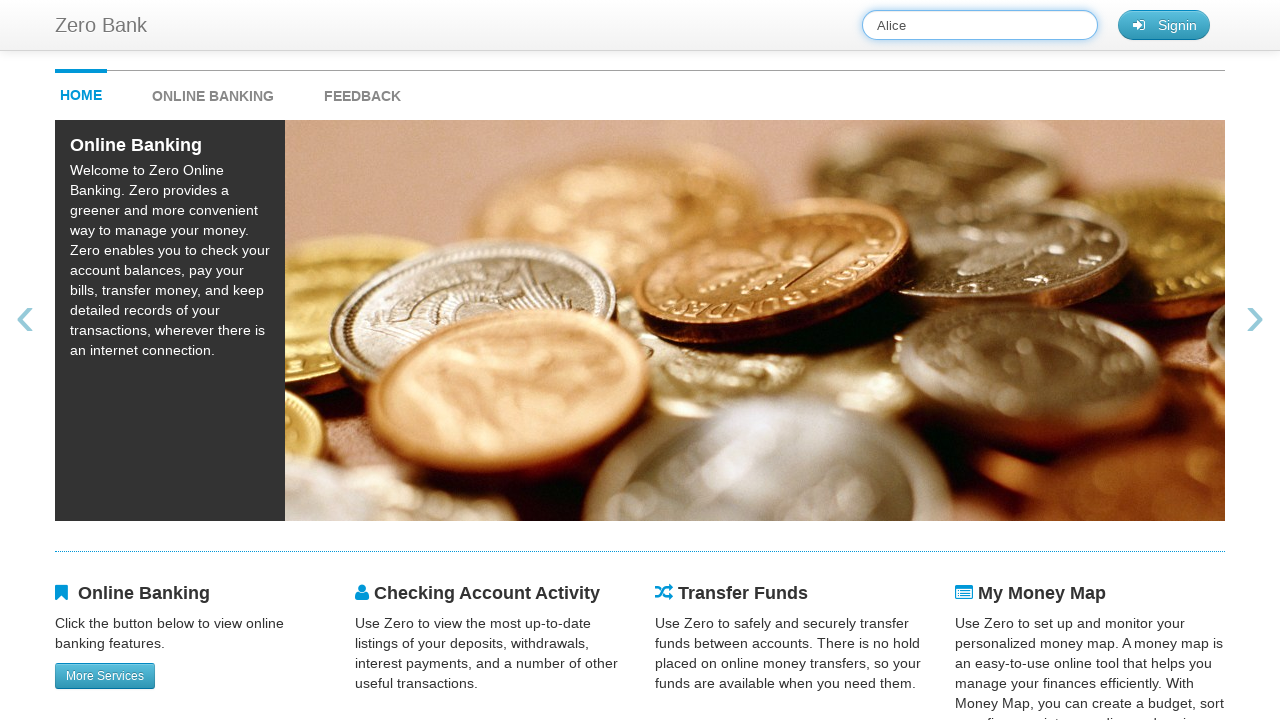